Tests a registration form by filling username and password fields, checking a checkbox, and submitting the form

Starting URL: https://victoretc.github.io/webelements_information/

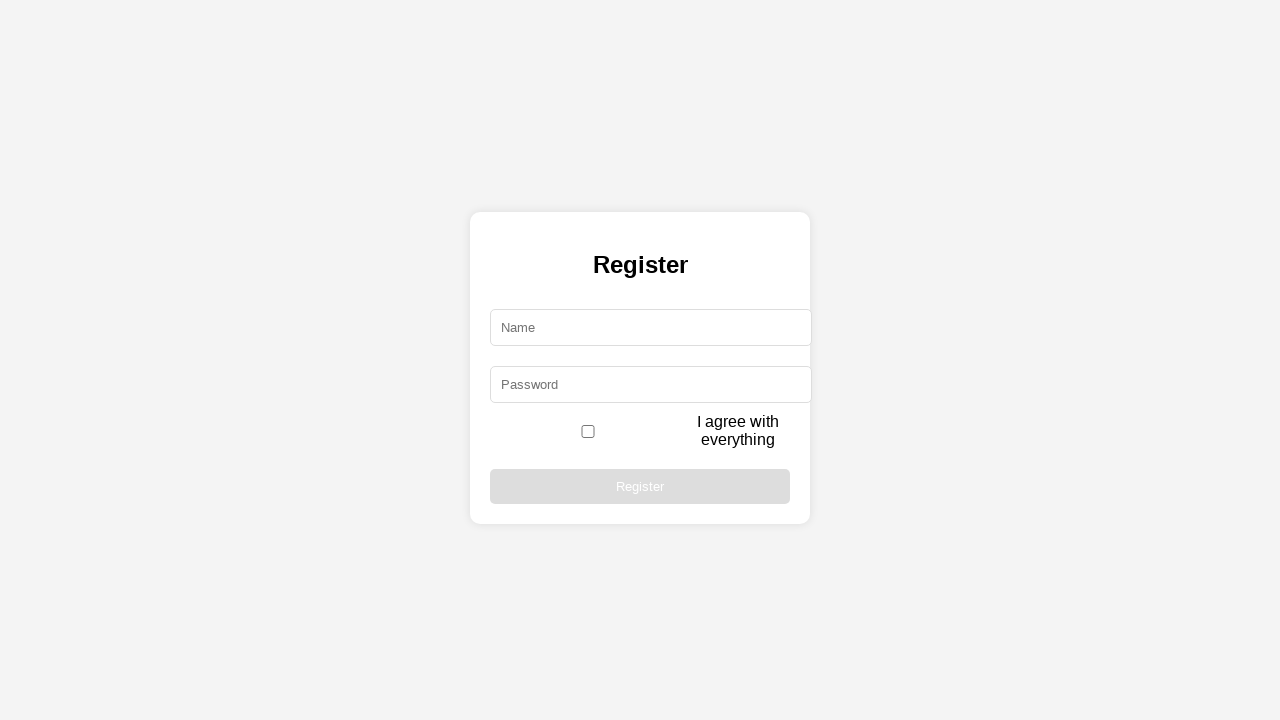

Navigated to registration form page
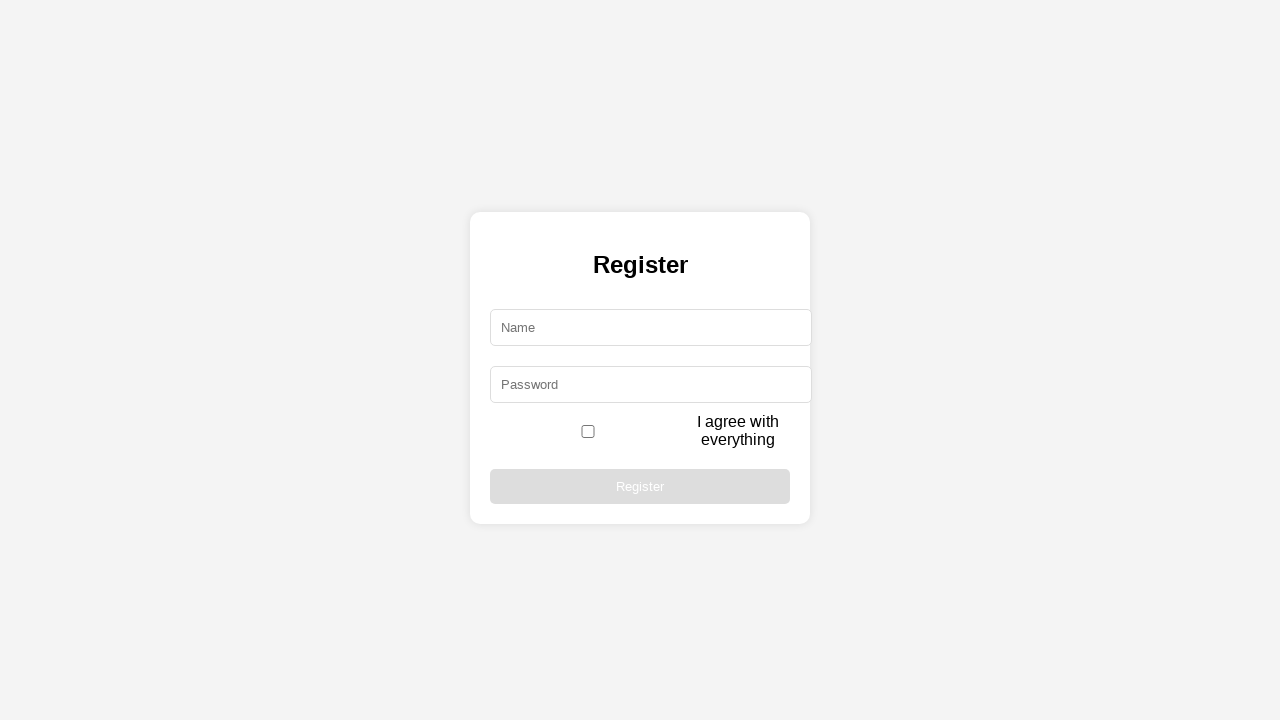

Filled username field with 'Grom' on #username
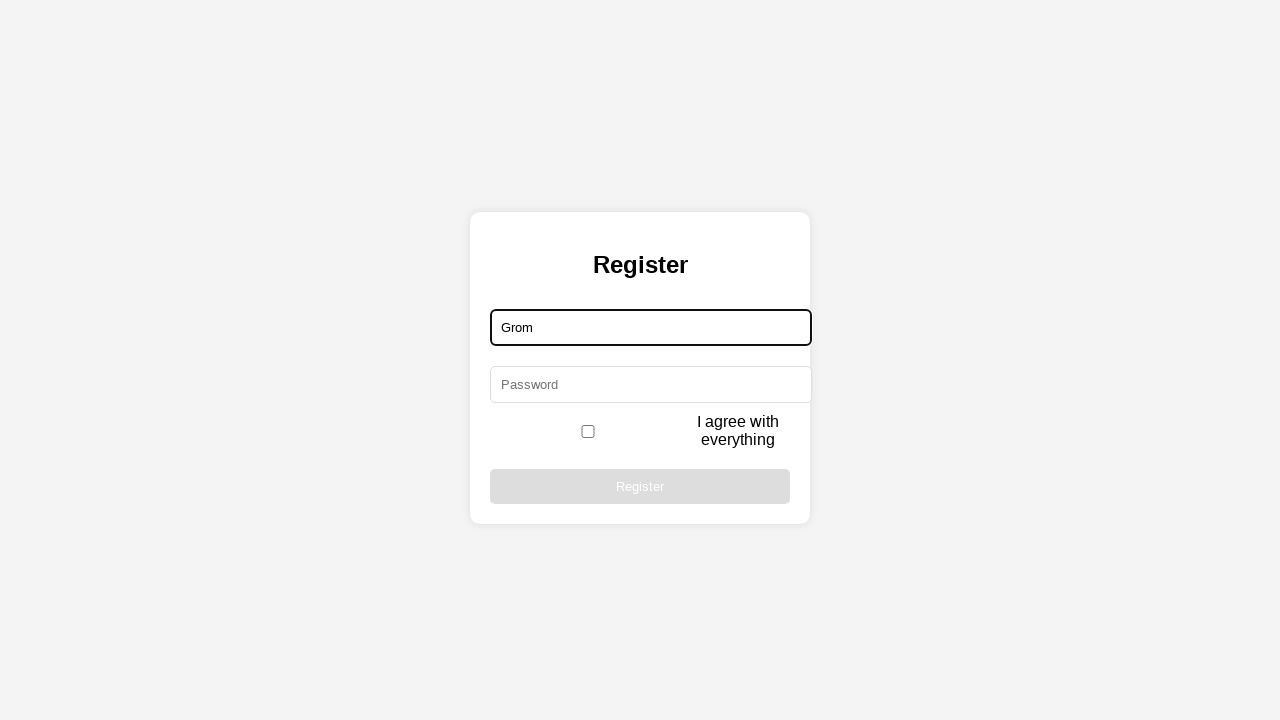

Filled password field with '12345' on #password
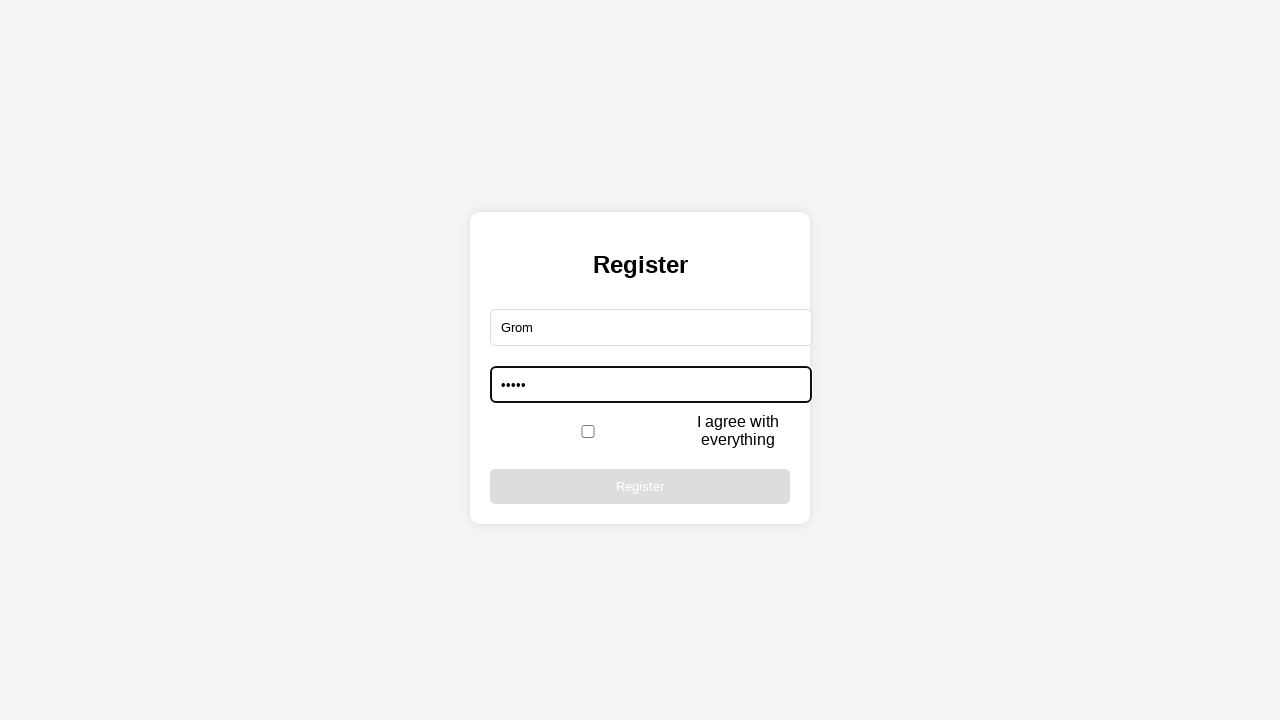

Checked the checkbox at (588, 431) on [type='checkbox']
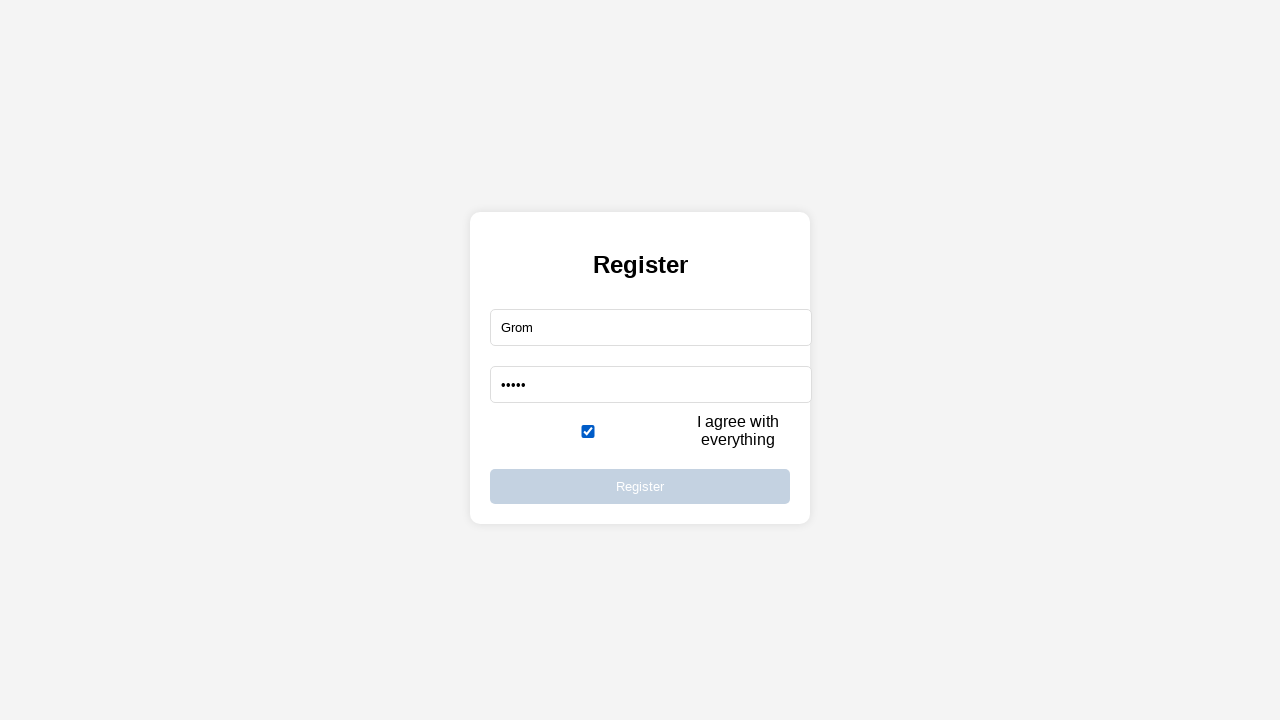

Clicked the register button at (640, 487) on #registerButton
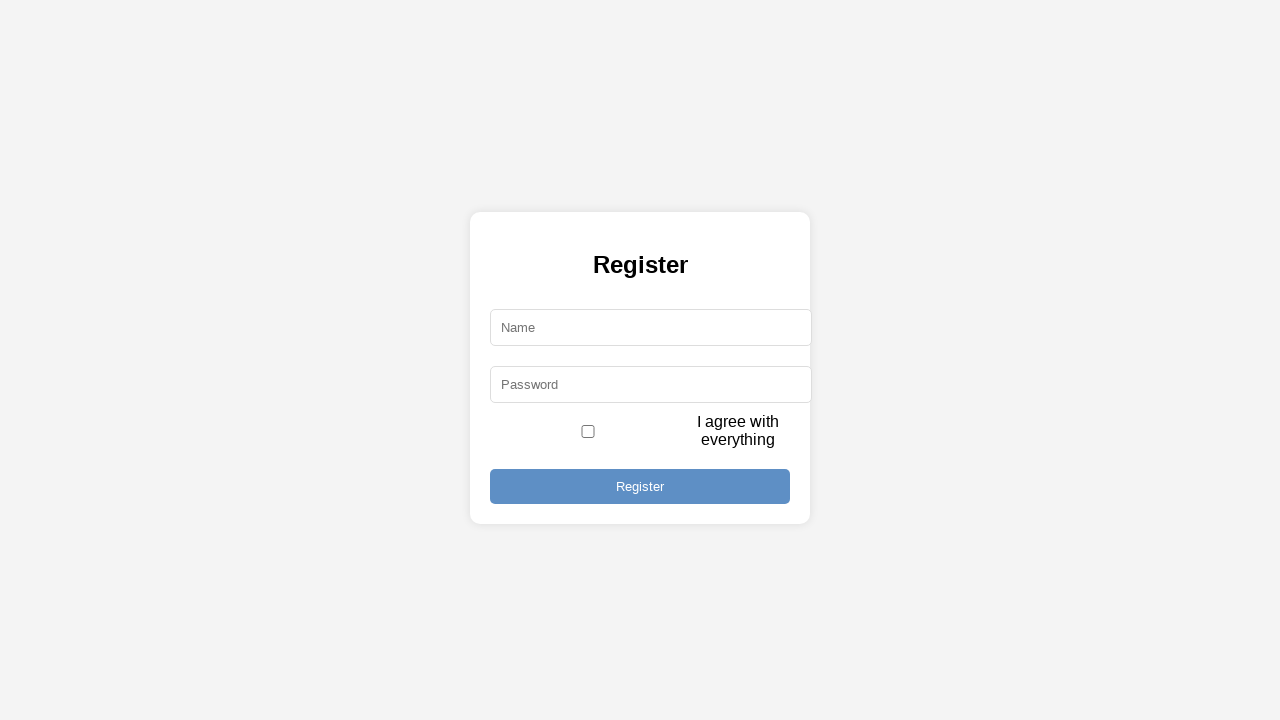

Register button became disabled, indicating successful form submission
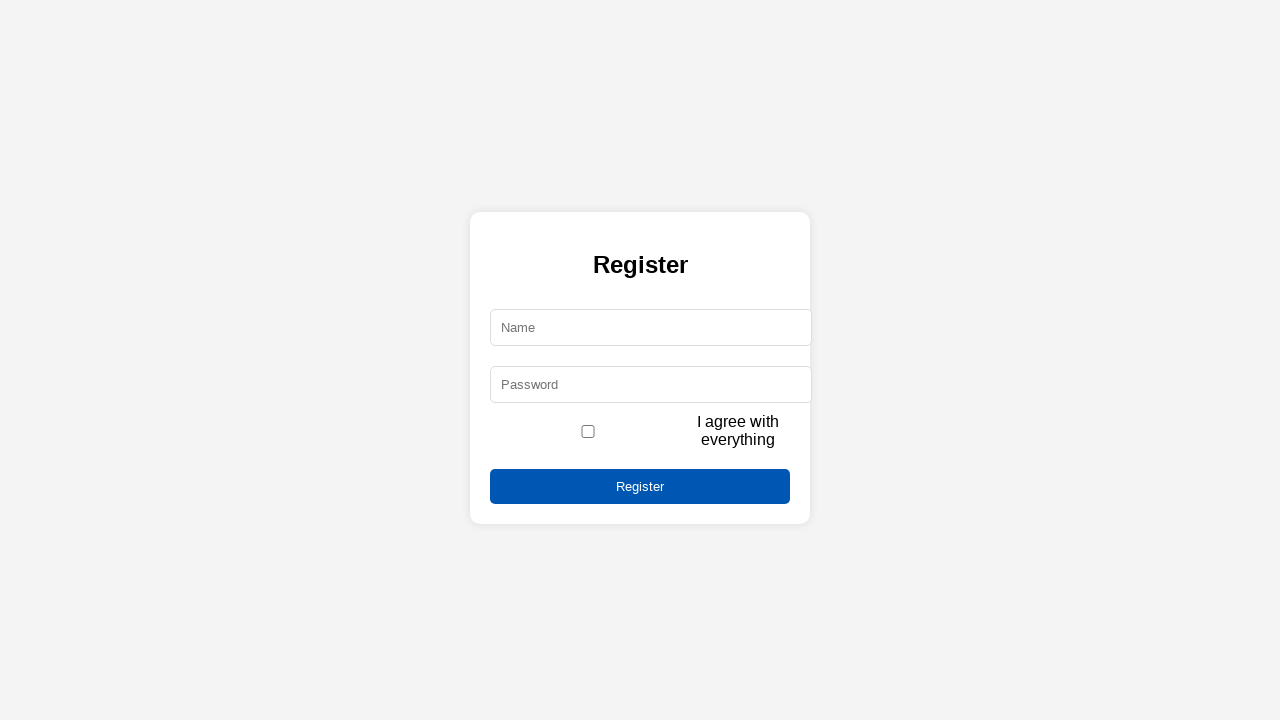

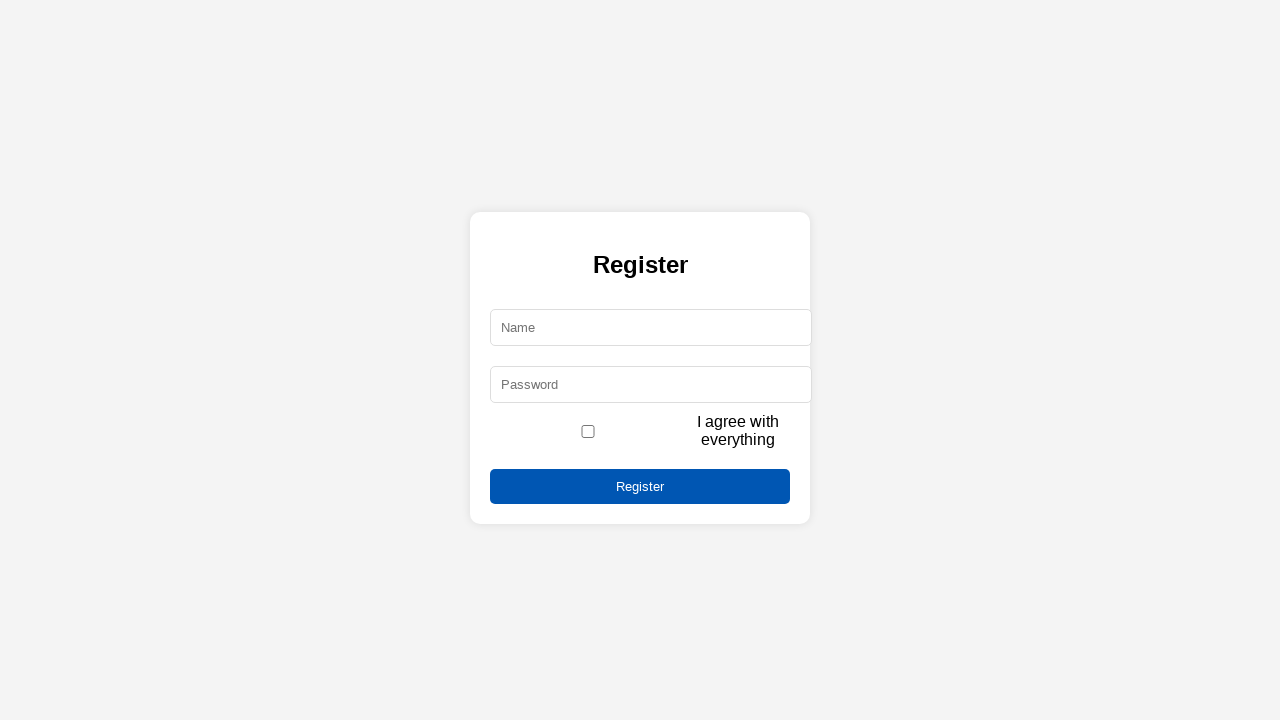